Navigates to OpenCart login page and fills in email and password fields to demonstrate implicit wait functionality

Starting URL: https://naveenautomationlabs.com/opencart/index.php?route=account/login

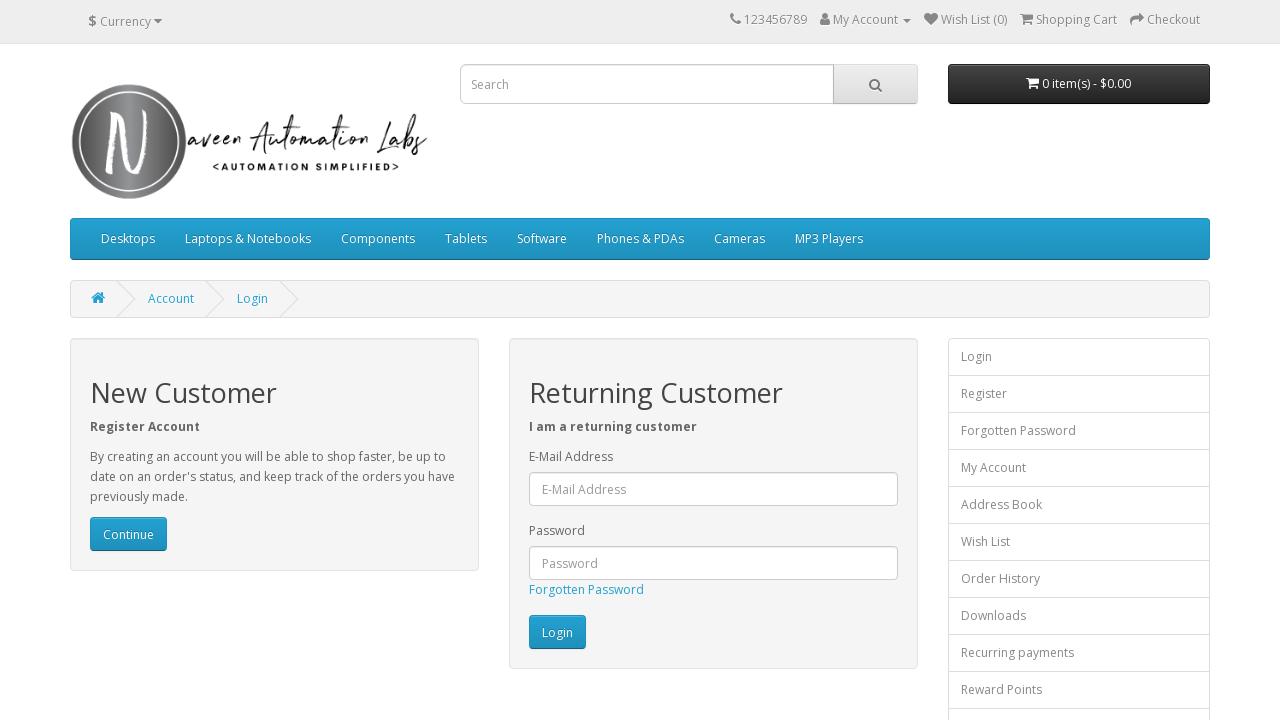

Navigated to OpenCart login page
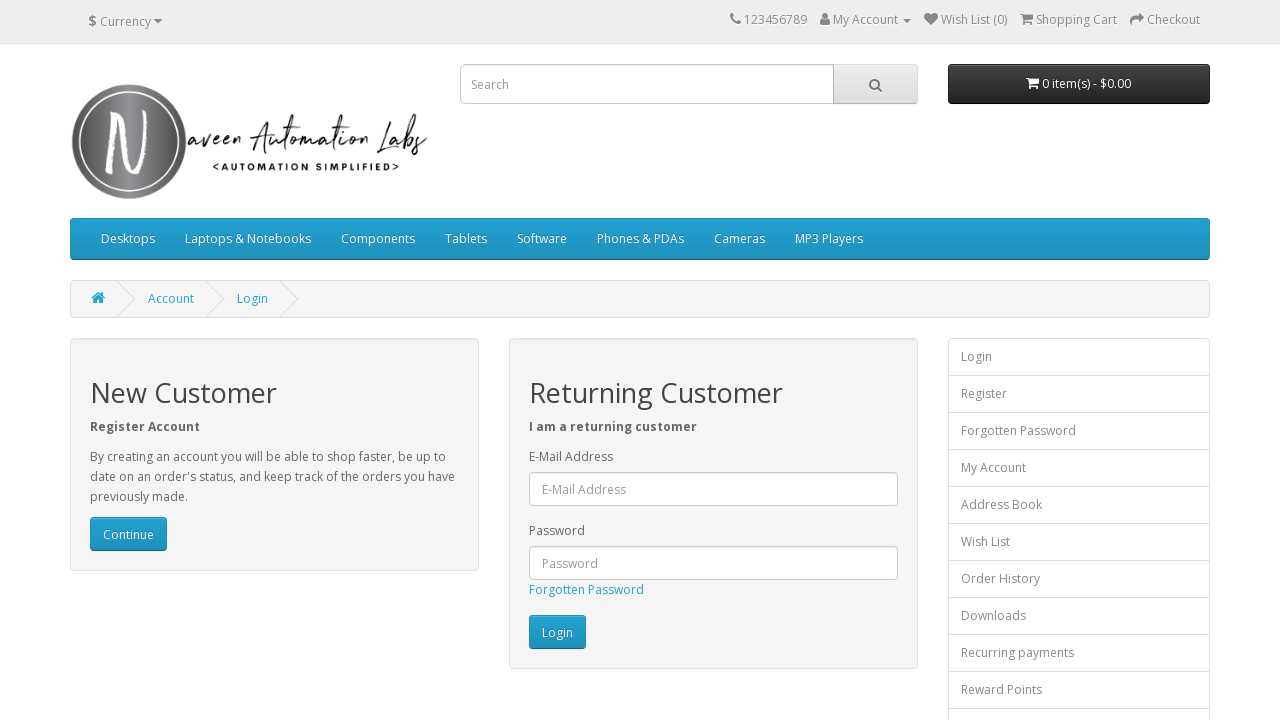

Filled email field with 'naveen@gmail.com' using correct ID input-email on #input-email
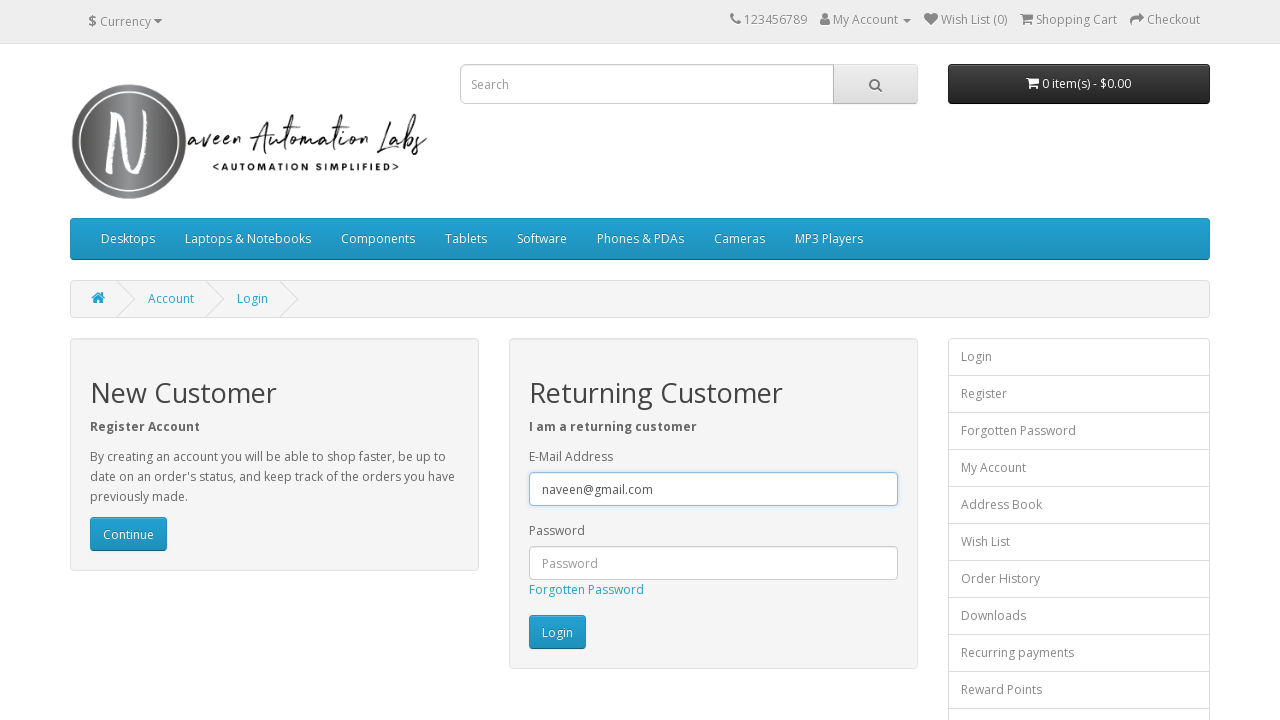

Filled password field with 'naveen@gmail.com' on #input-password
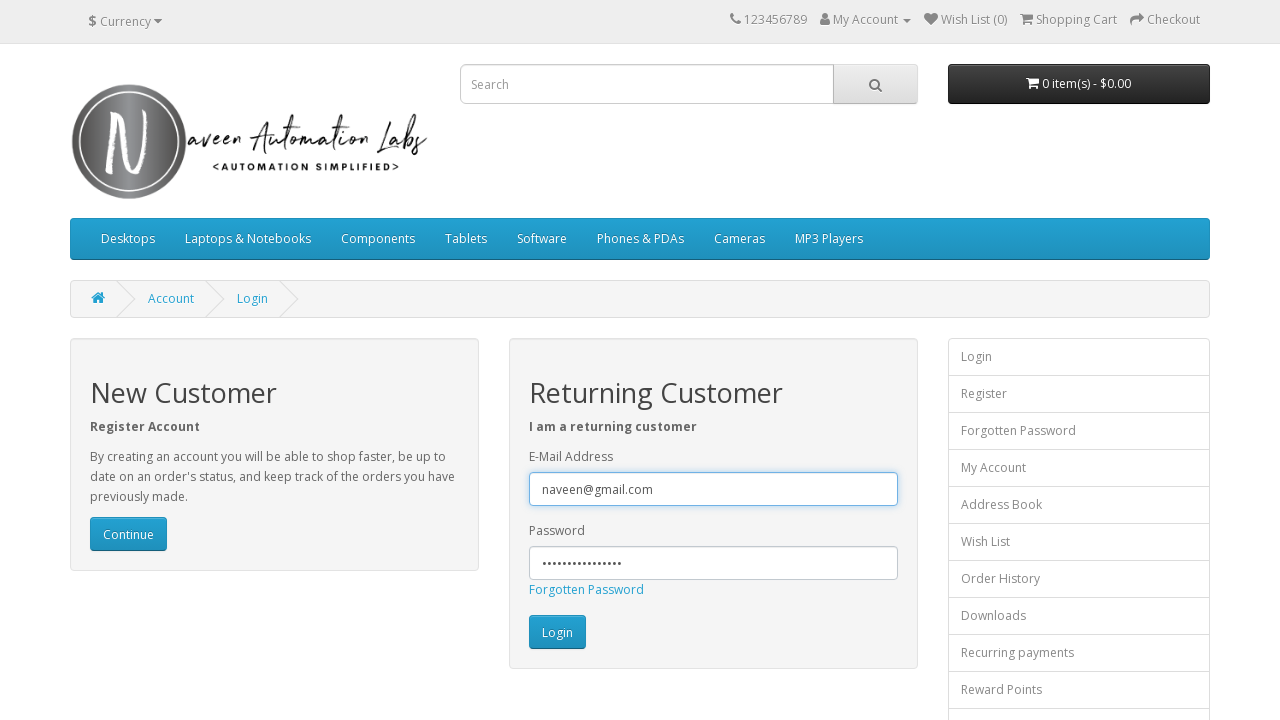

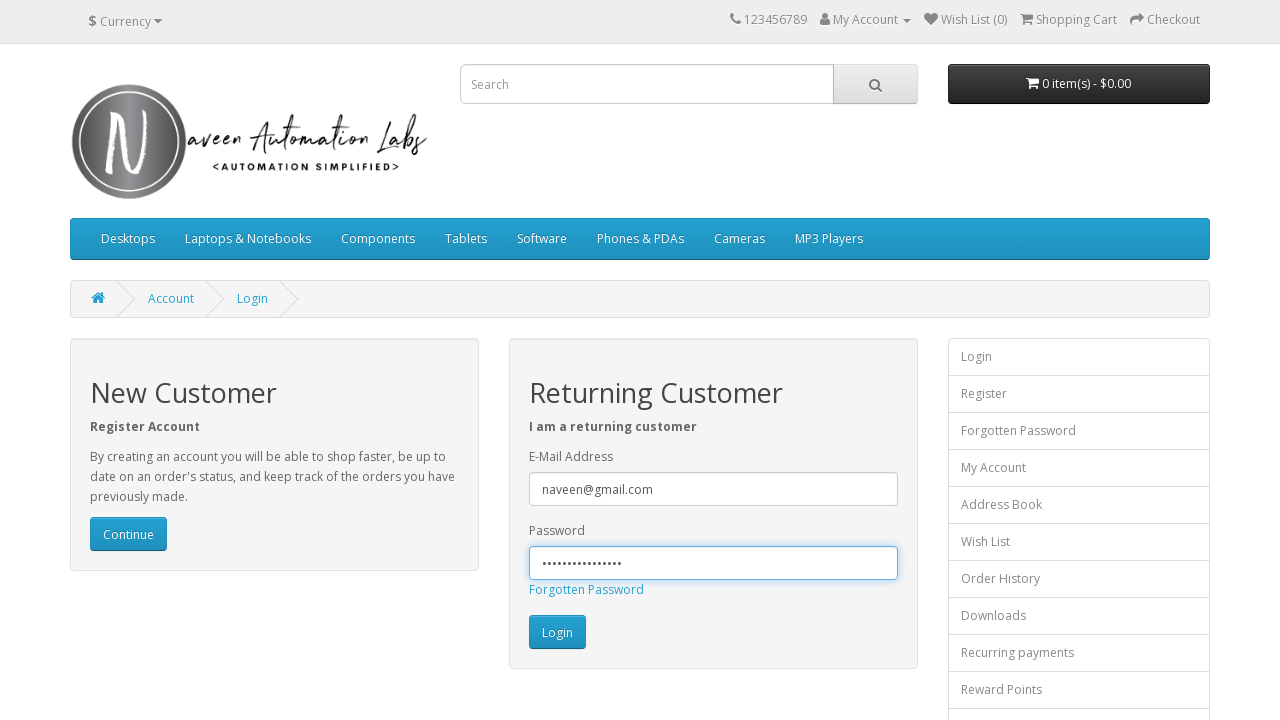